Tests JavaScript prompt alert functionality by clicking the prompt button, accepting the alert, and verifying the result message

Starting URL: https://the-internet.herokuapp.com/javascript_alerts

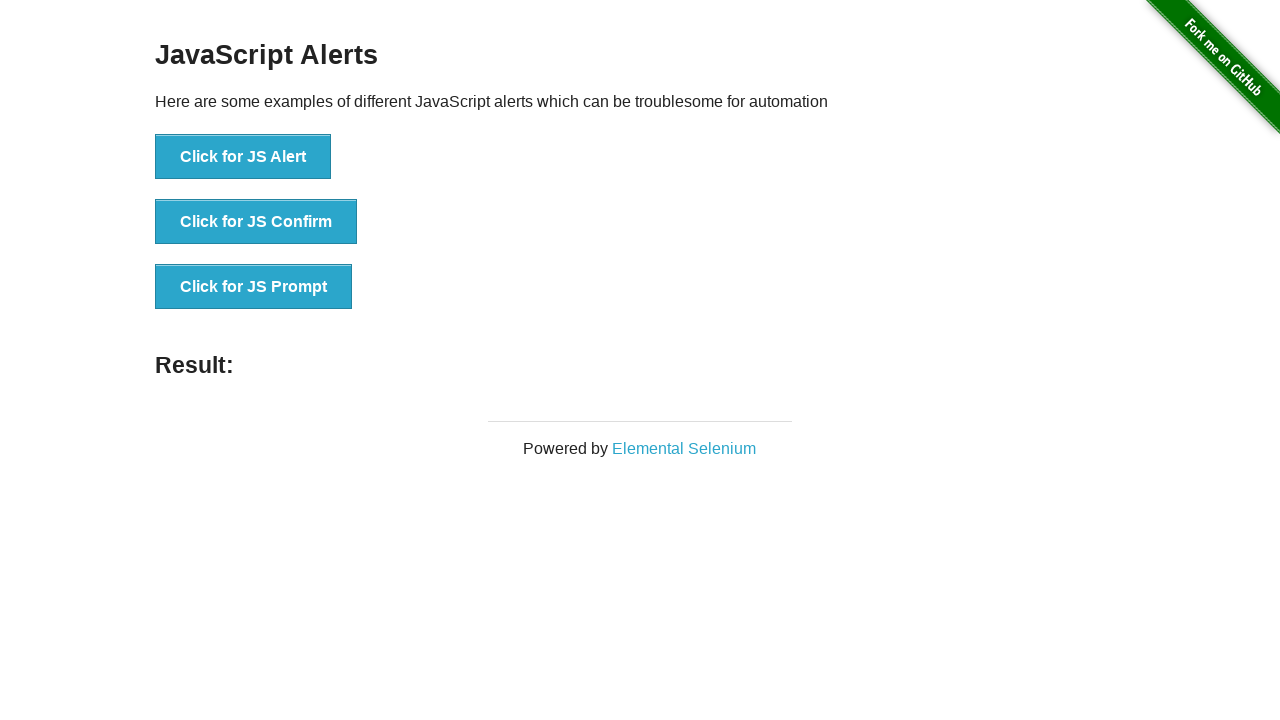

Clicked JS Prompt button to trigger alert at (254, 287) on xpath=//button[text()='Click for JS Prompt']
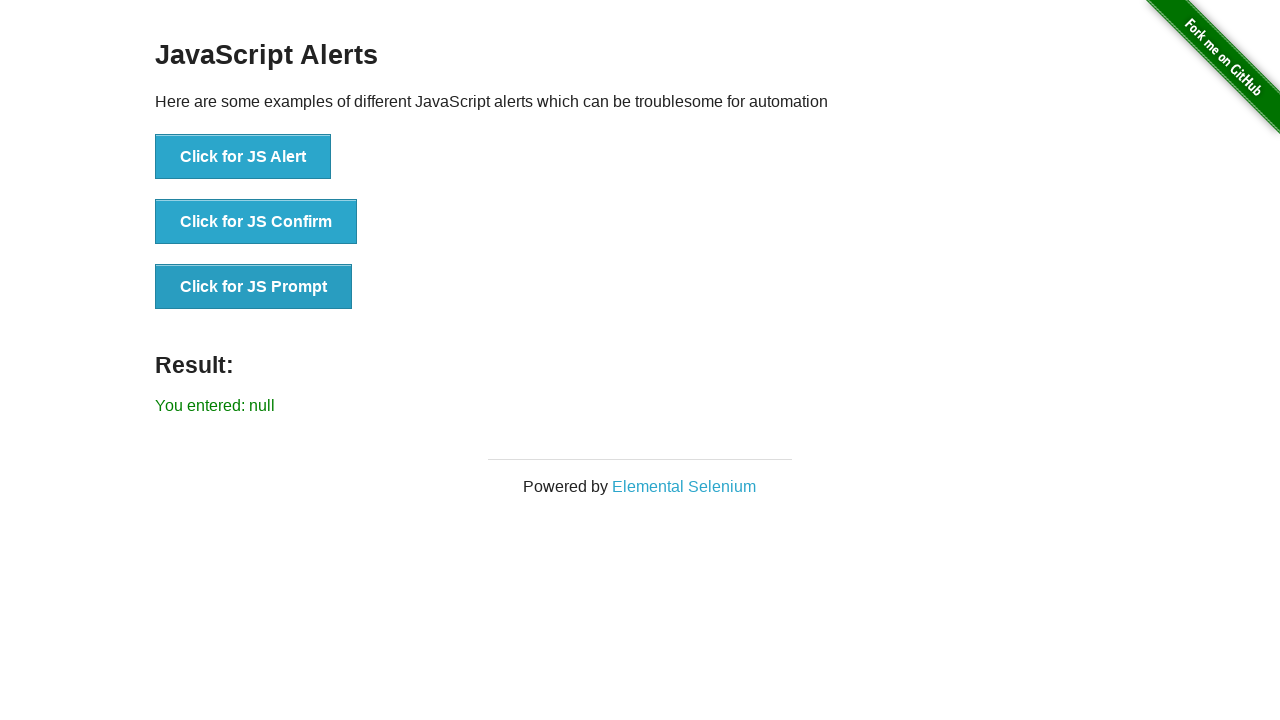

Set up dialog handler to accept prompts
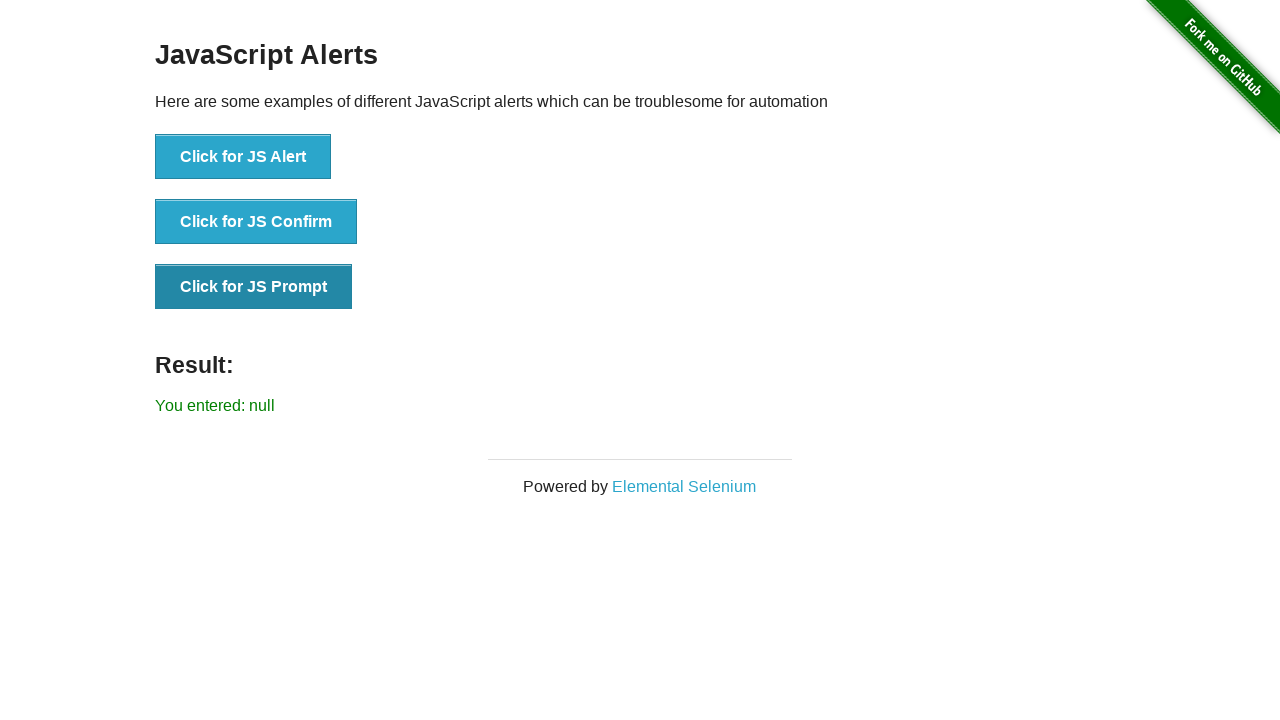

Clicked JS Prompt button again to trigger alert and accept it at (254, 287) on xpath=//button[text()='Click for JS Prompt']
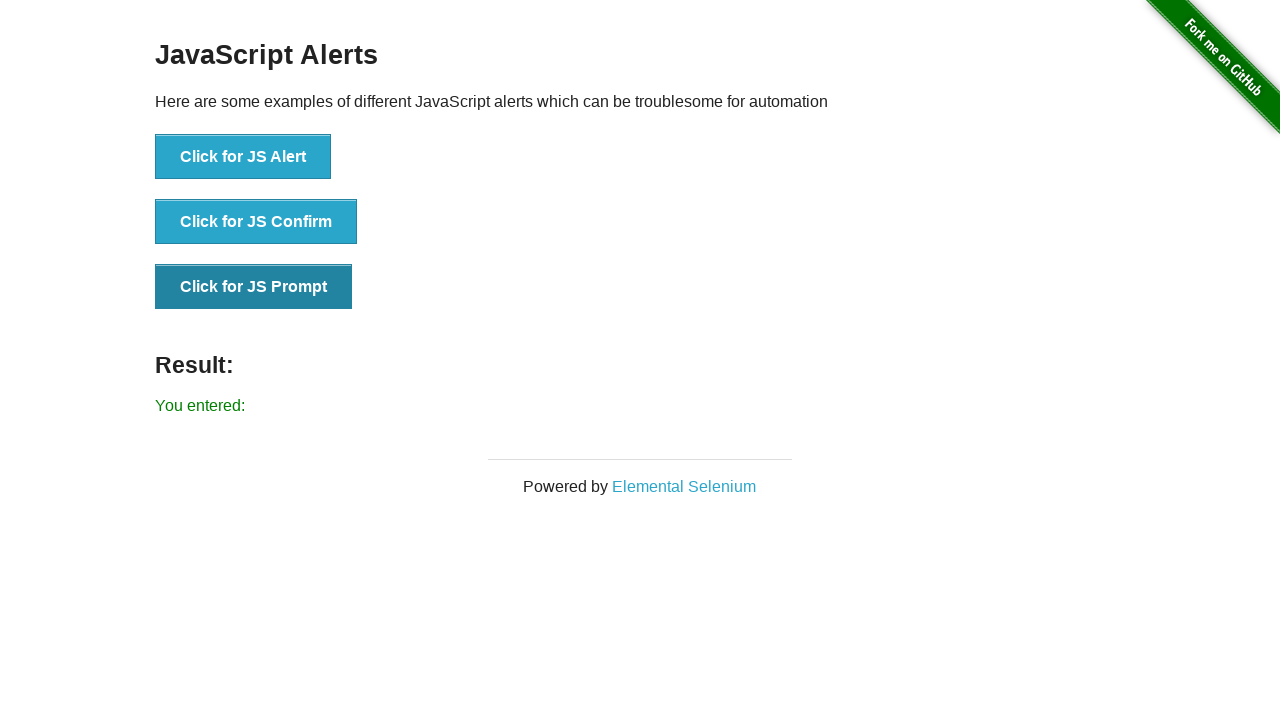

Result message element loaded
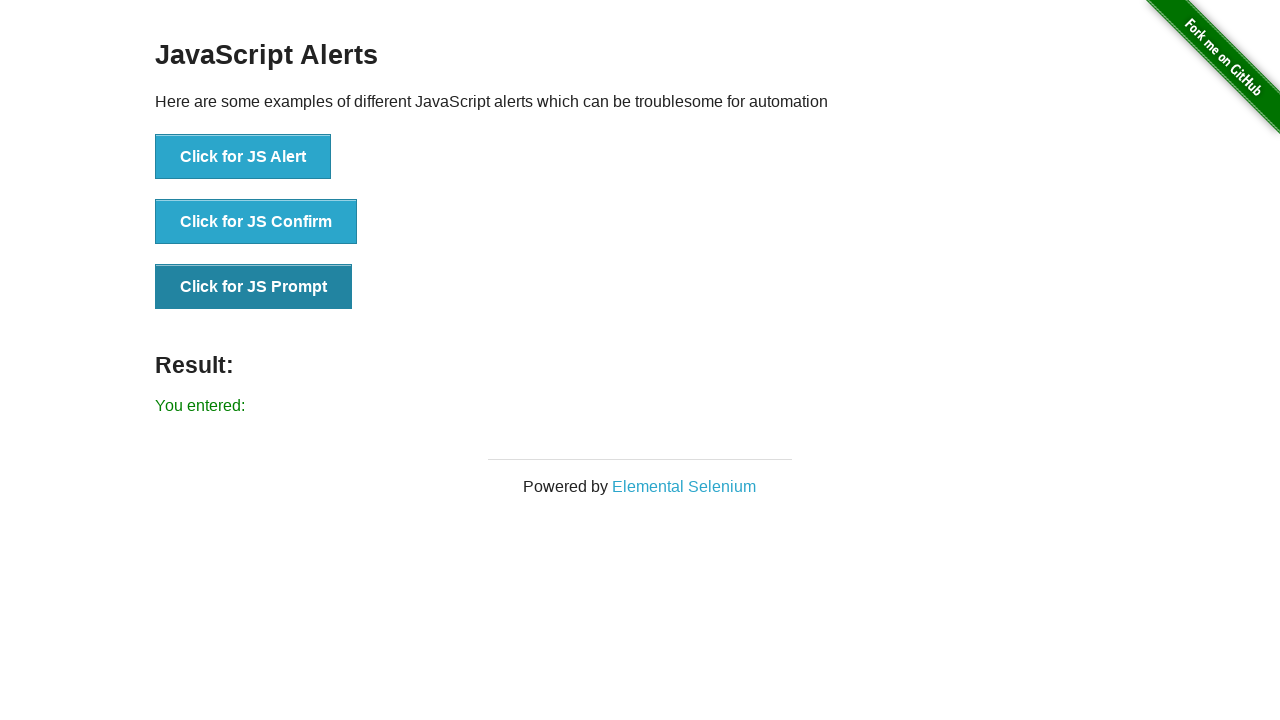

Retrieved result message: You entered: 
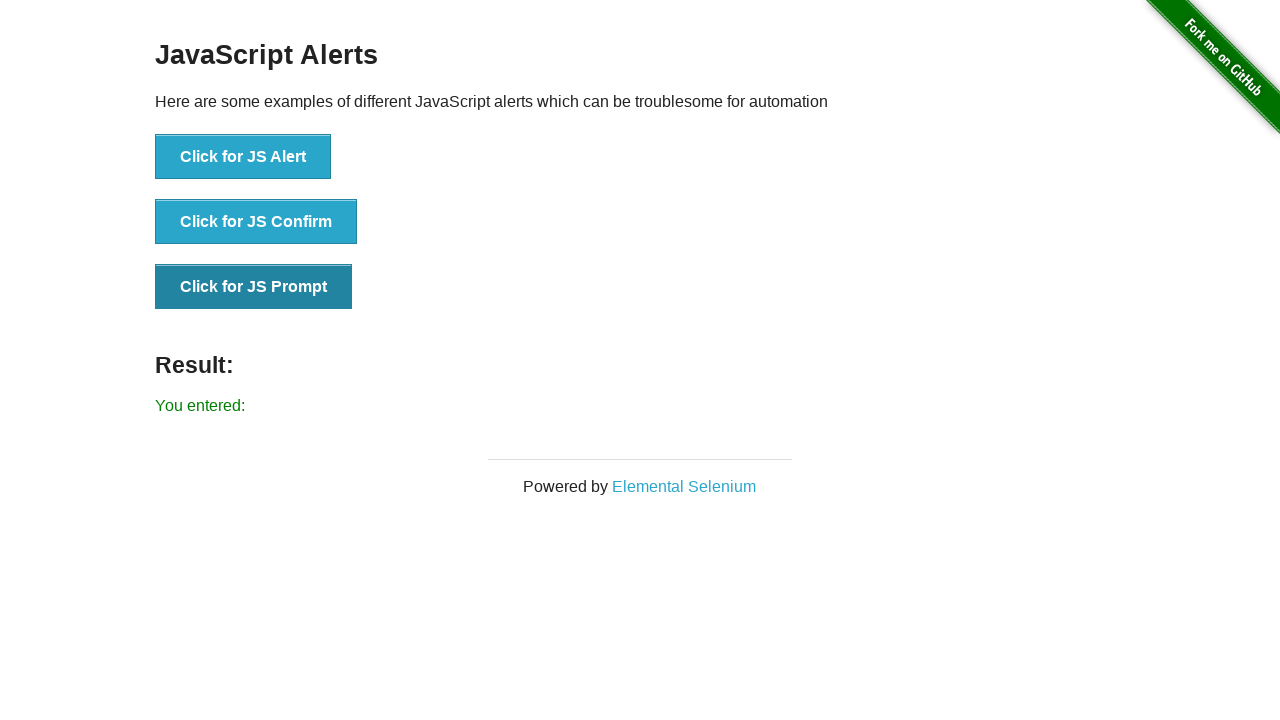

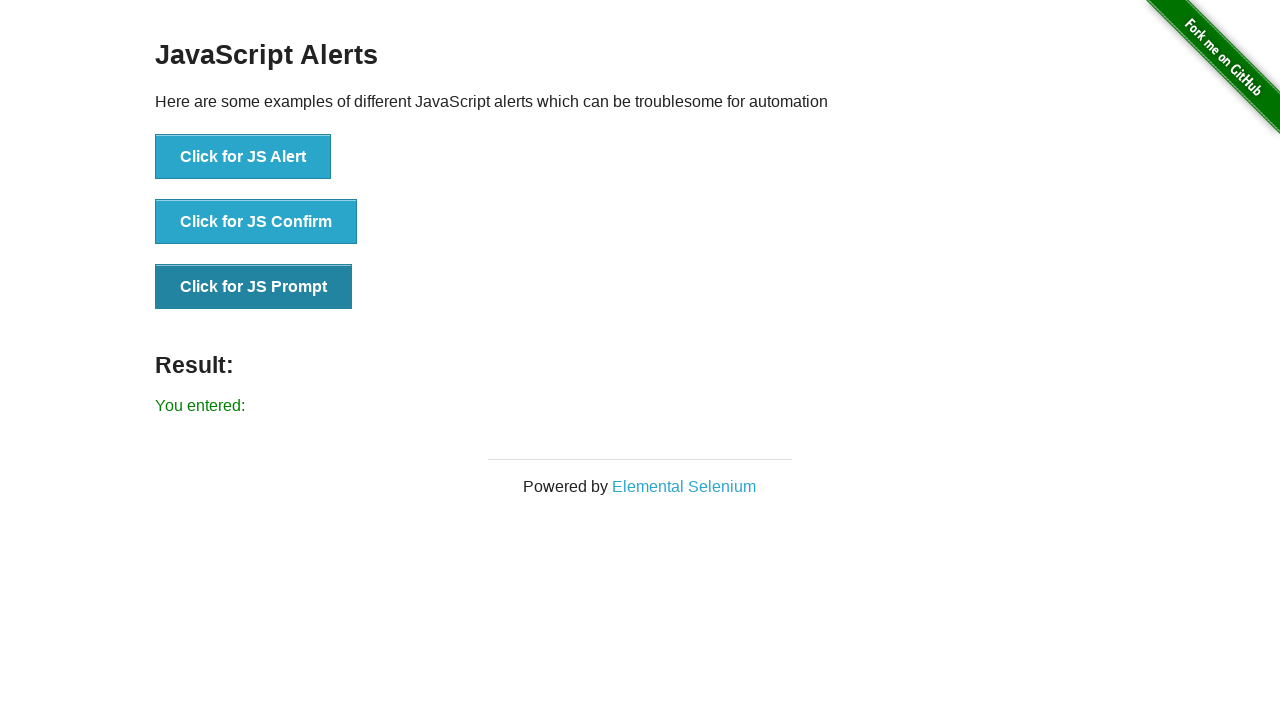